Tests navigation to Report A-1 by clicking the disclaimer OK button, scrolling to the end user sector section, and clicking the A-1 report link to verify the Report Filter/Options panel is displayed.

Starting URL: https://ctsedwweb.ee.doe.gov/Annual/Report/report.aspx

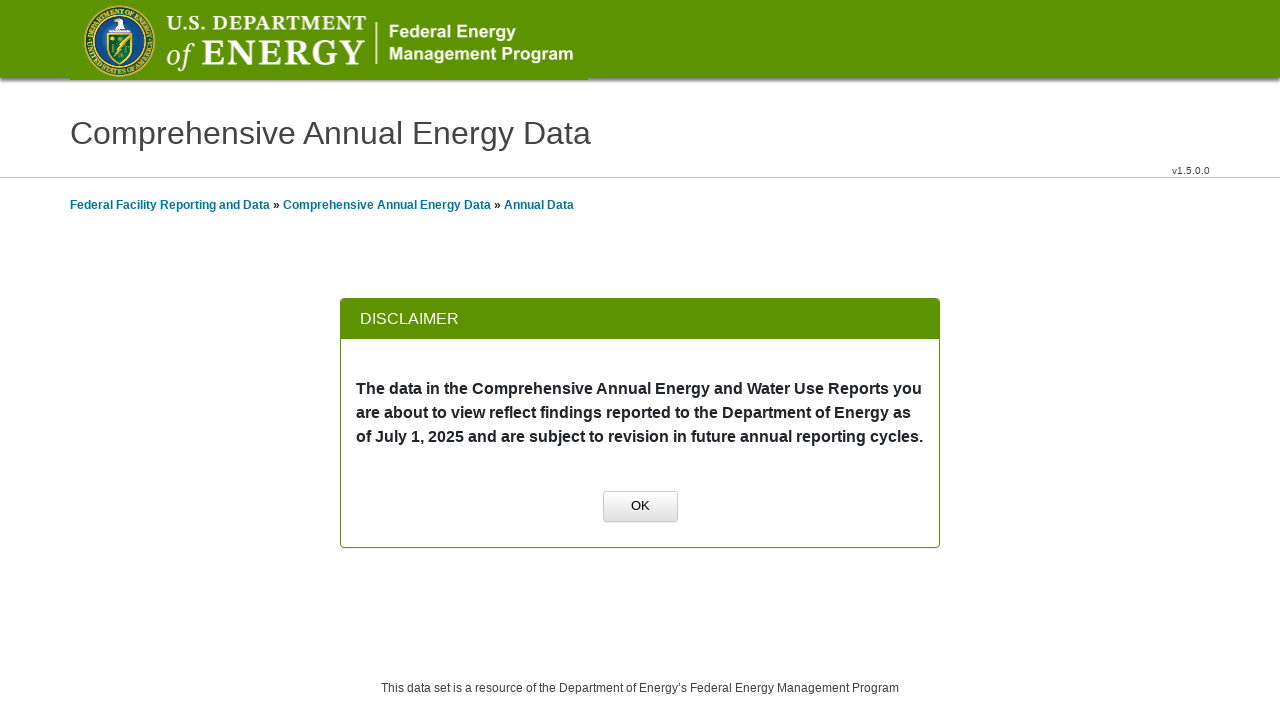

Clicked OK button on disclaimer modal at (640, 507) on xpath=//a[normalize-space()='OK']
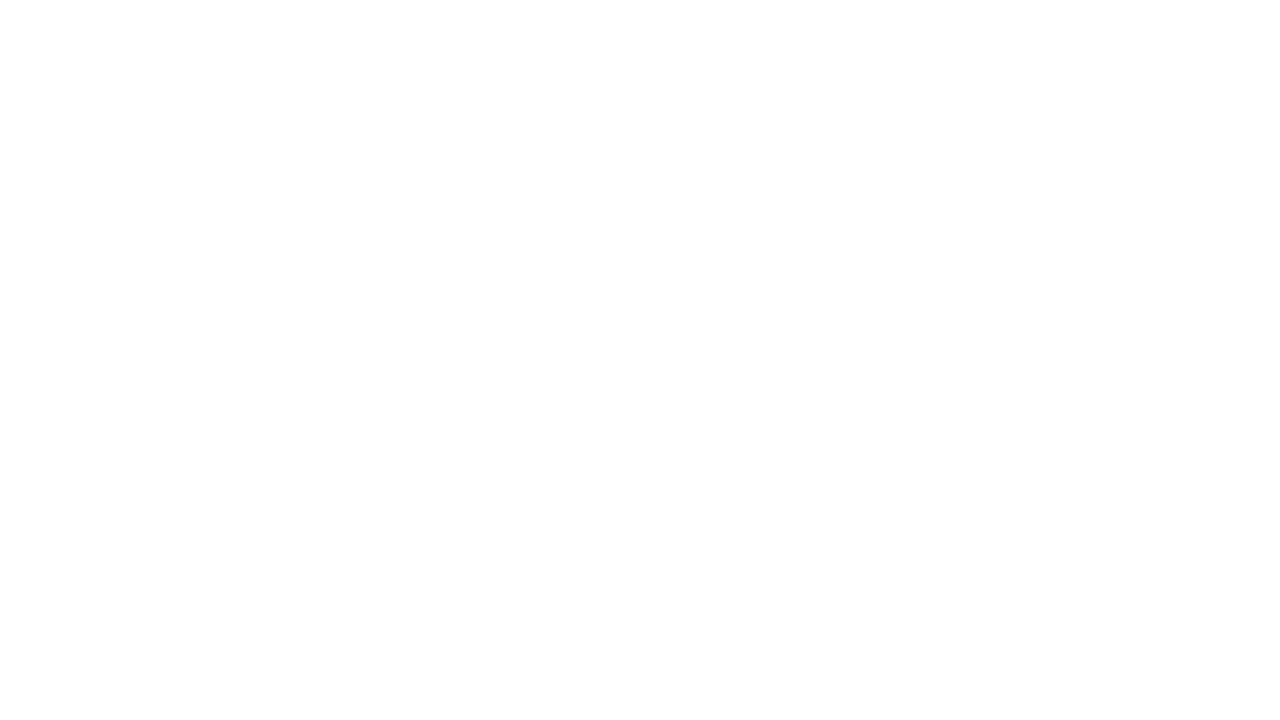

Scrolled to end user sector section
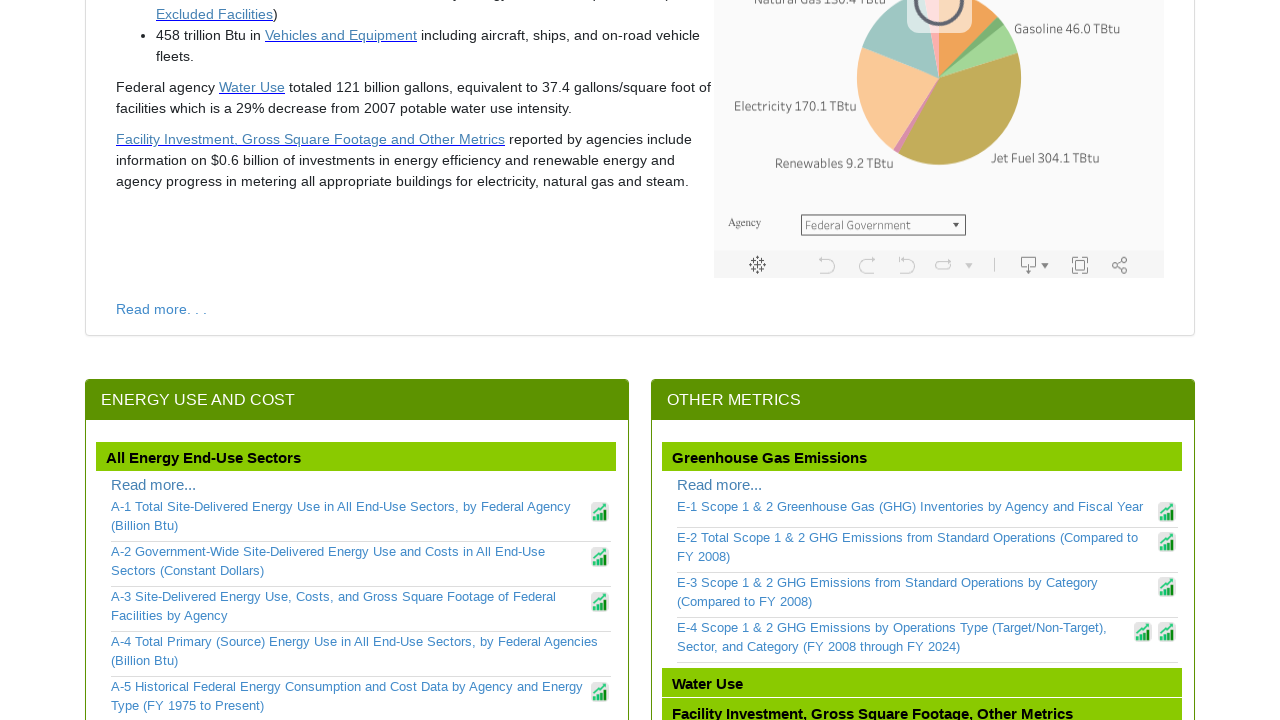

Clicked on Report A-1 link at (349, 516) on xpath=//a[contains(text(),'A-1')]
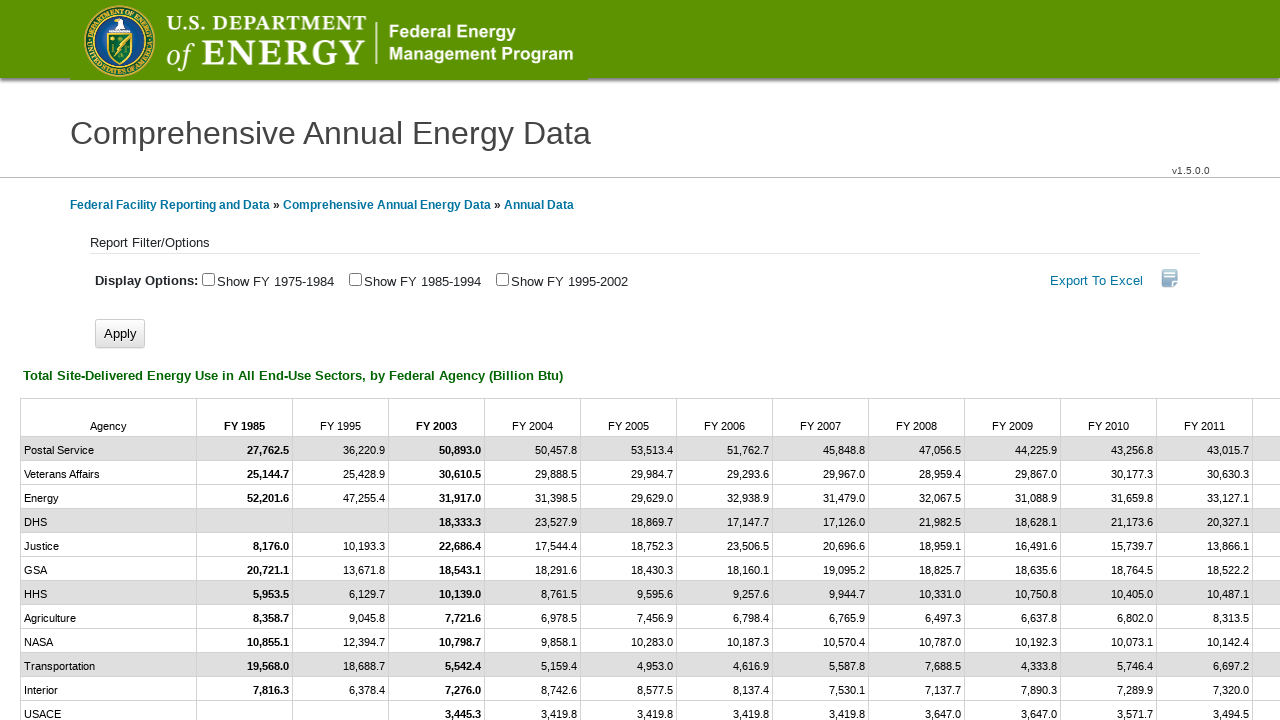

Verified Report Filter/Options panel is displayed
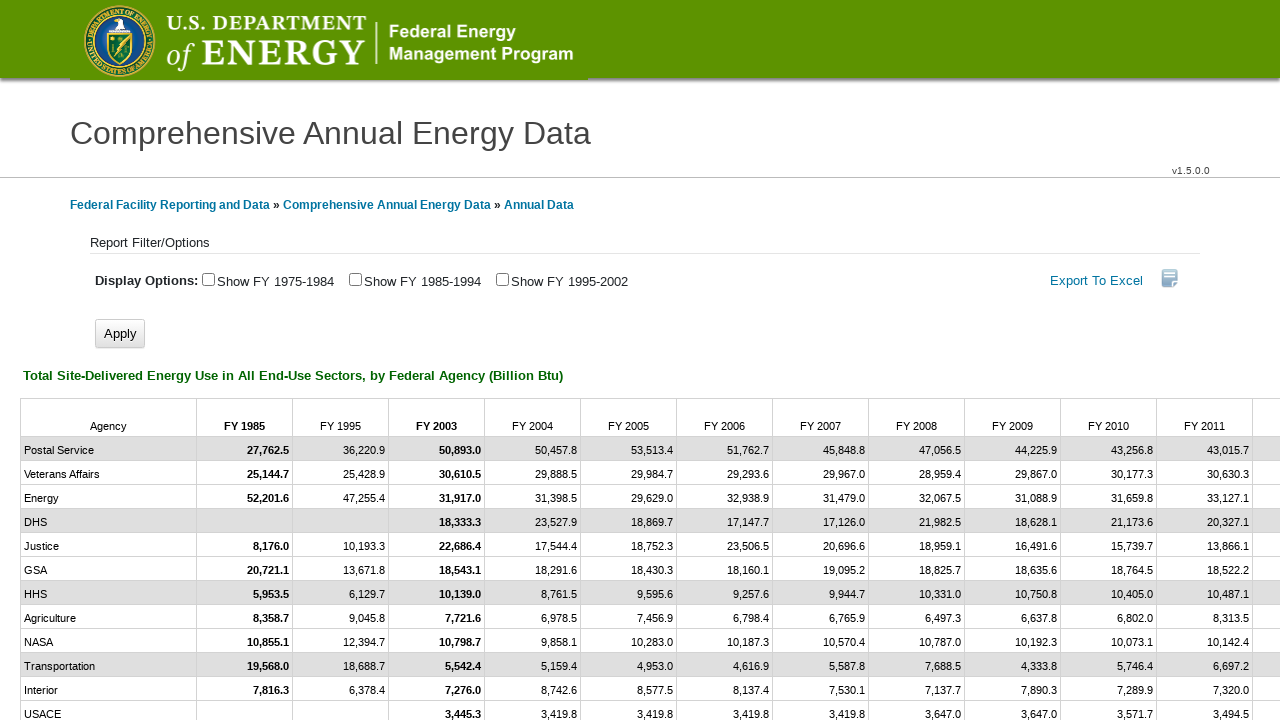

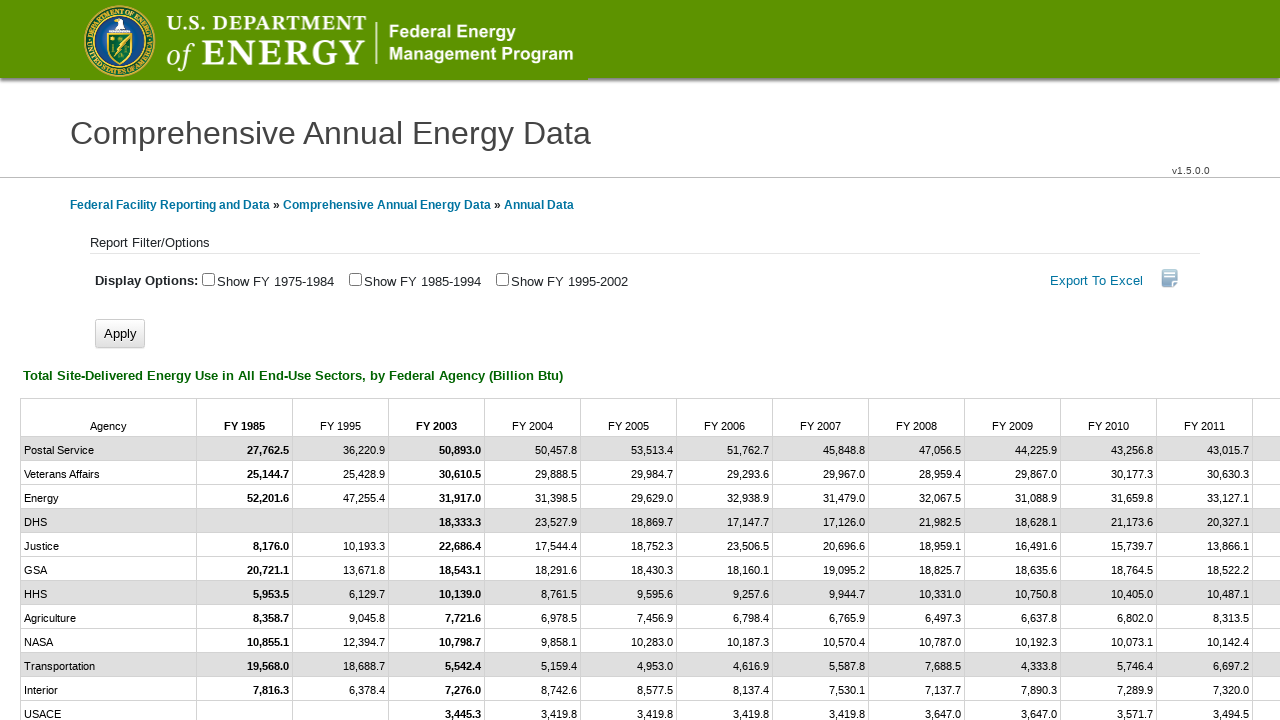